Navigates to the Way2Automation website, maximizes the window, and retrieves the page title

Starting URL: https://www.way2automation.com/

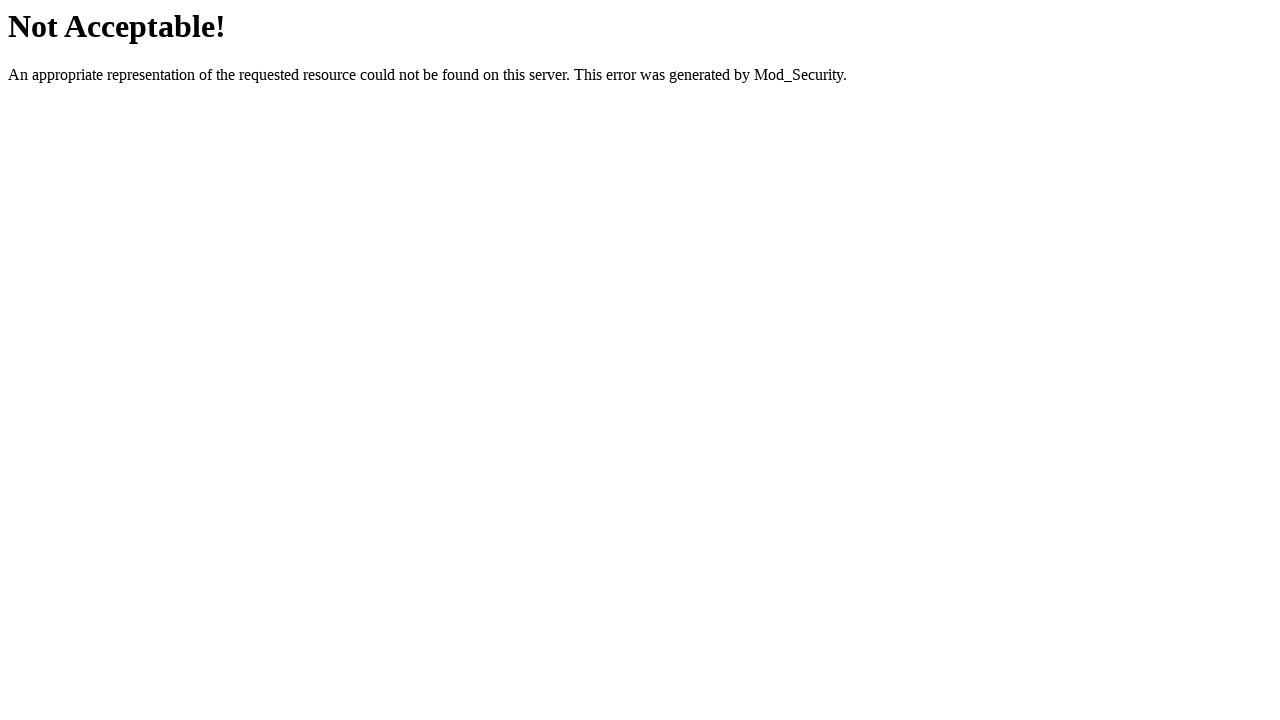

Maximized browser window to 1920x1080
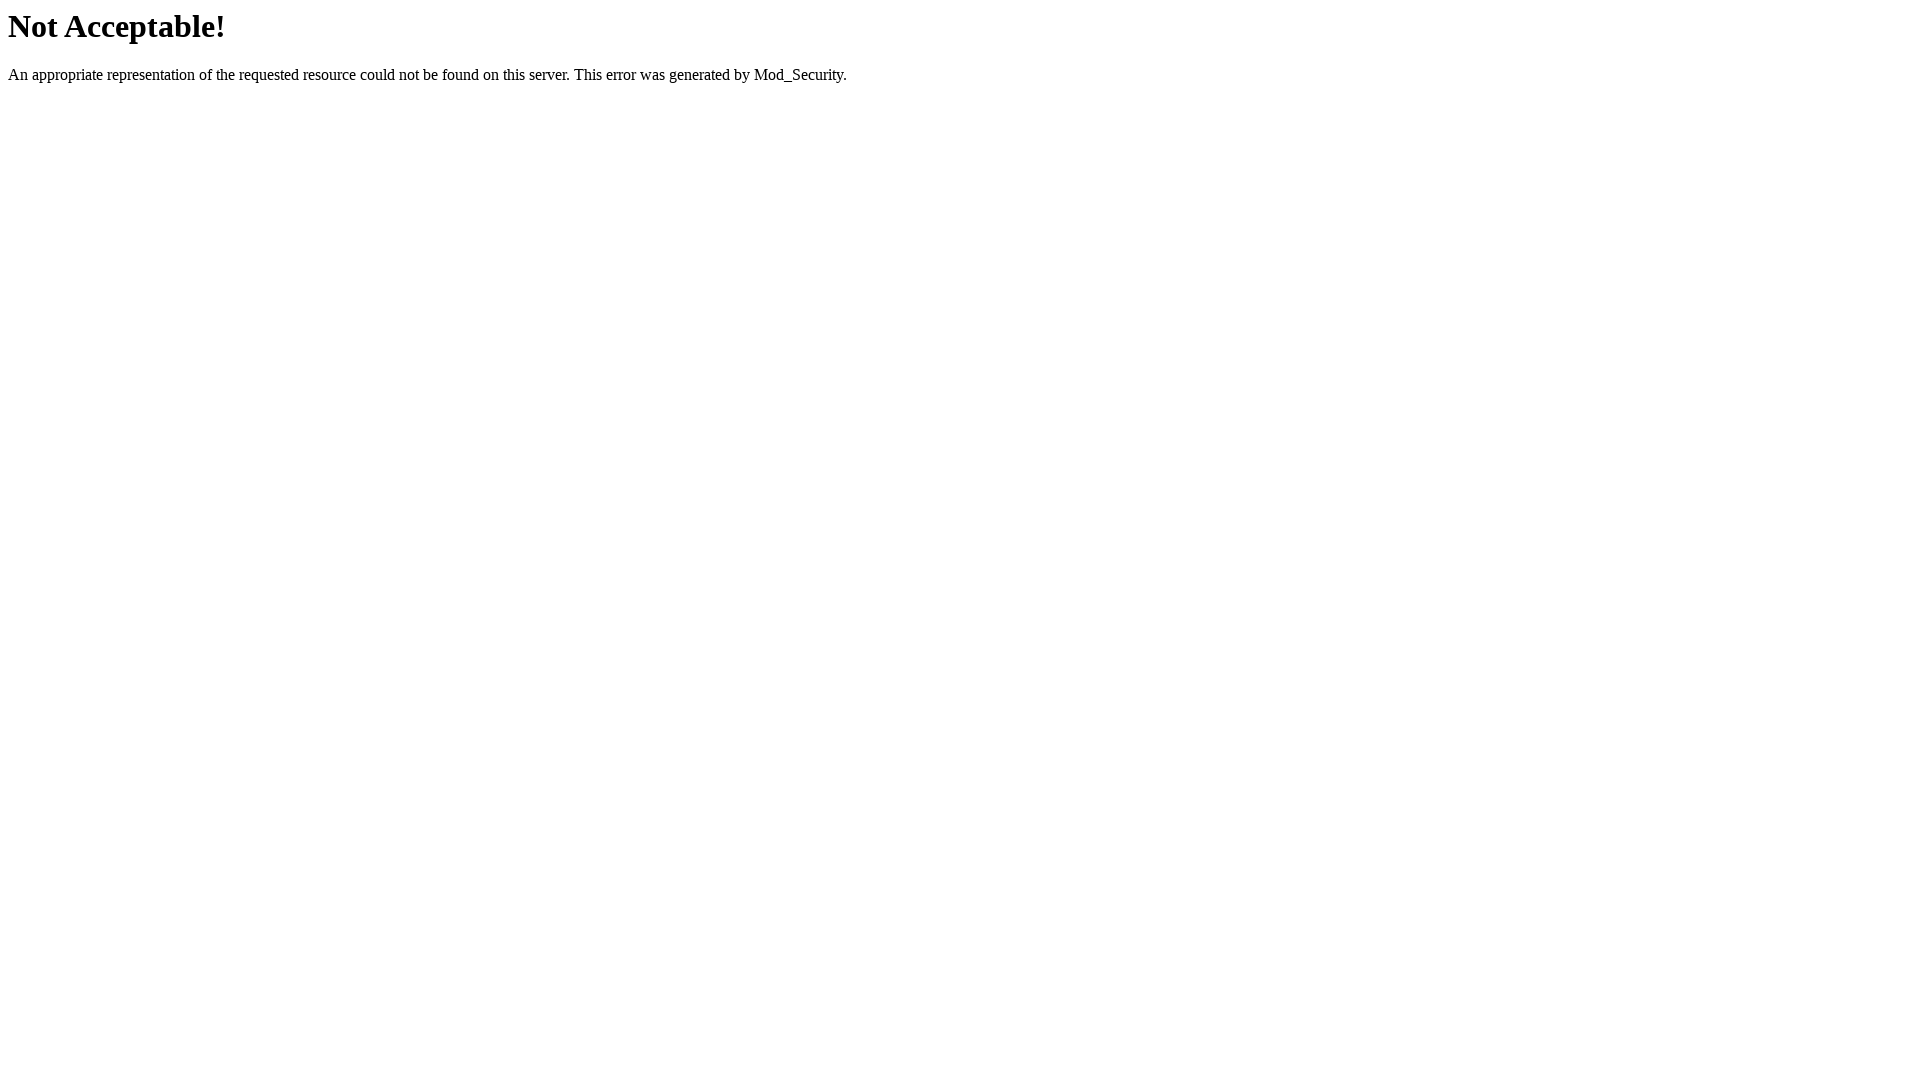

Retrieved page title: Not Acceptable!
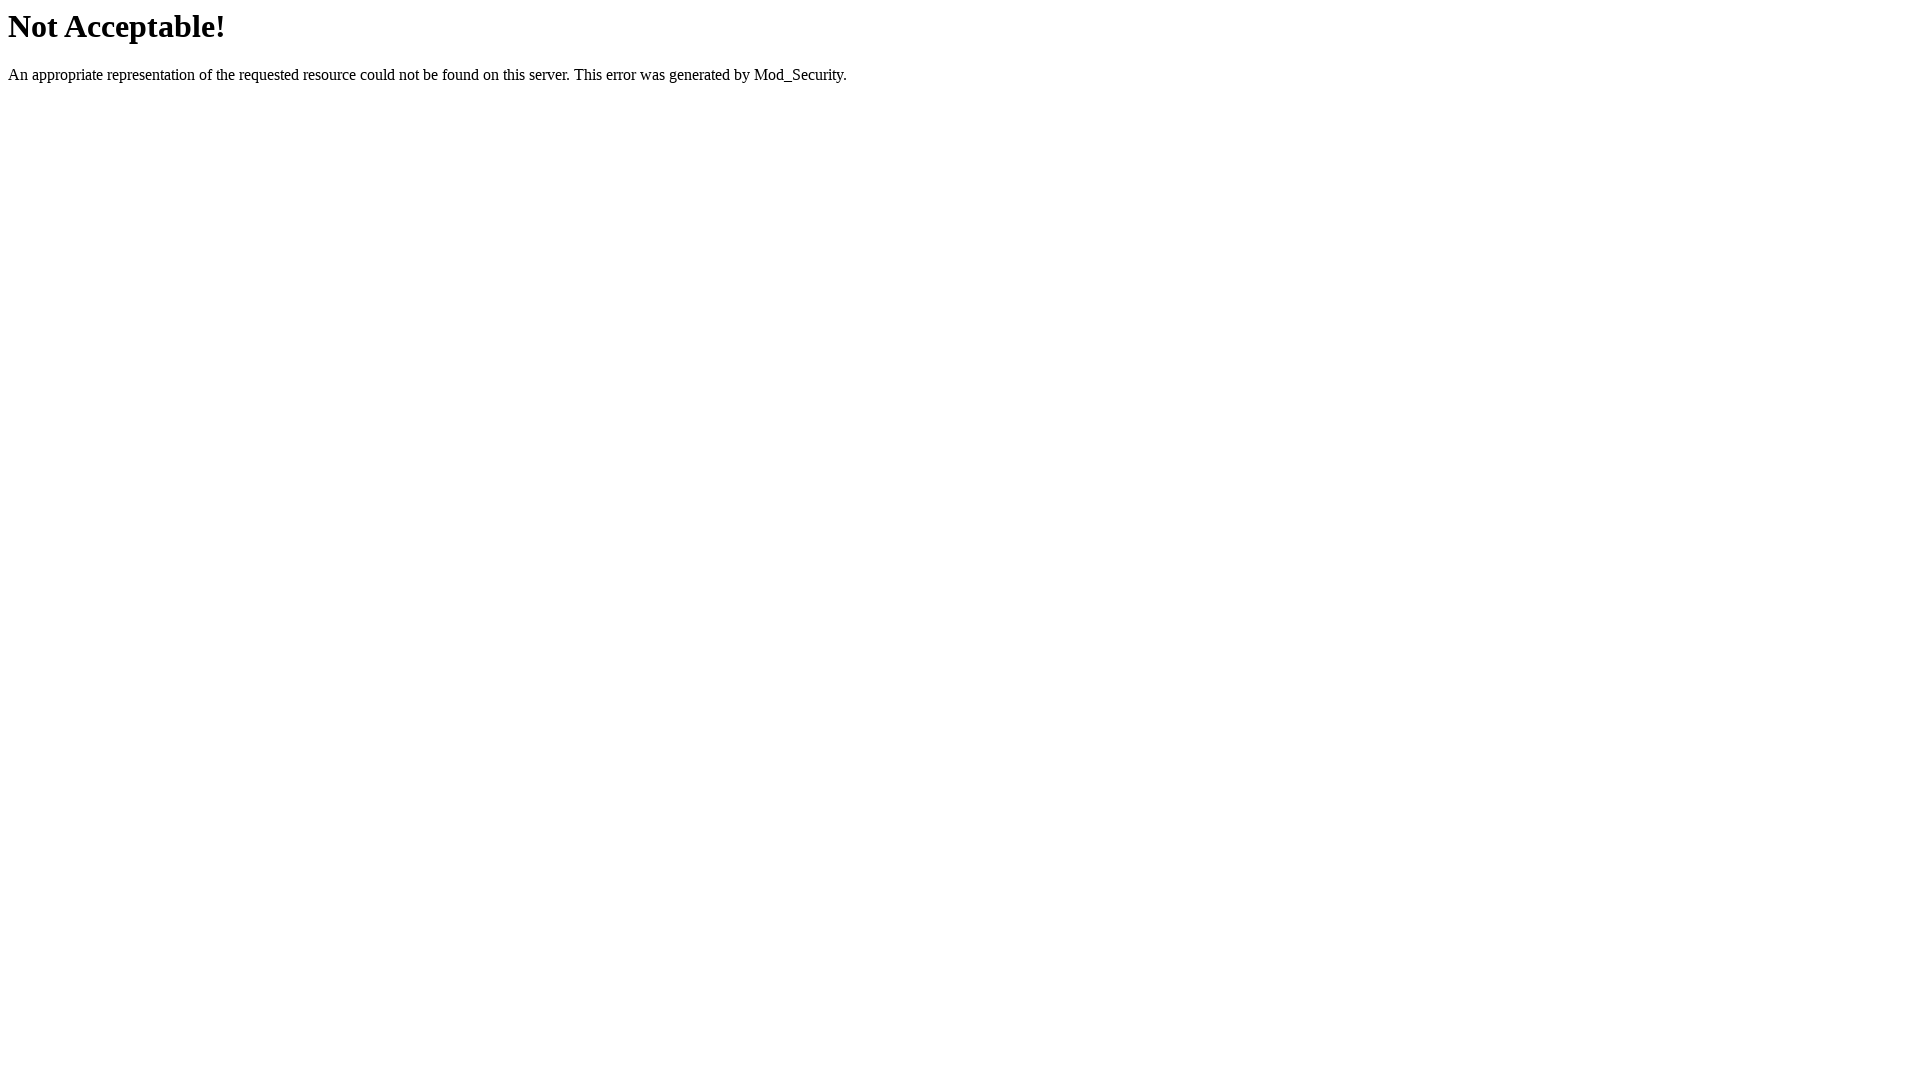

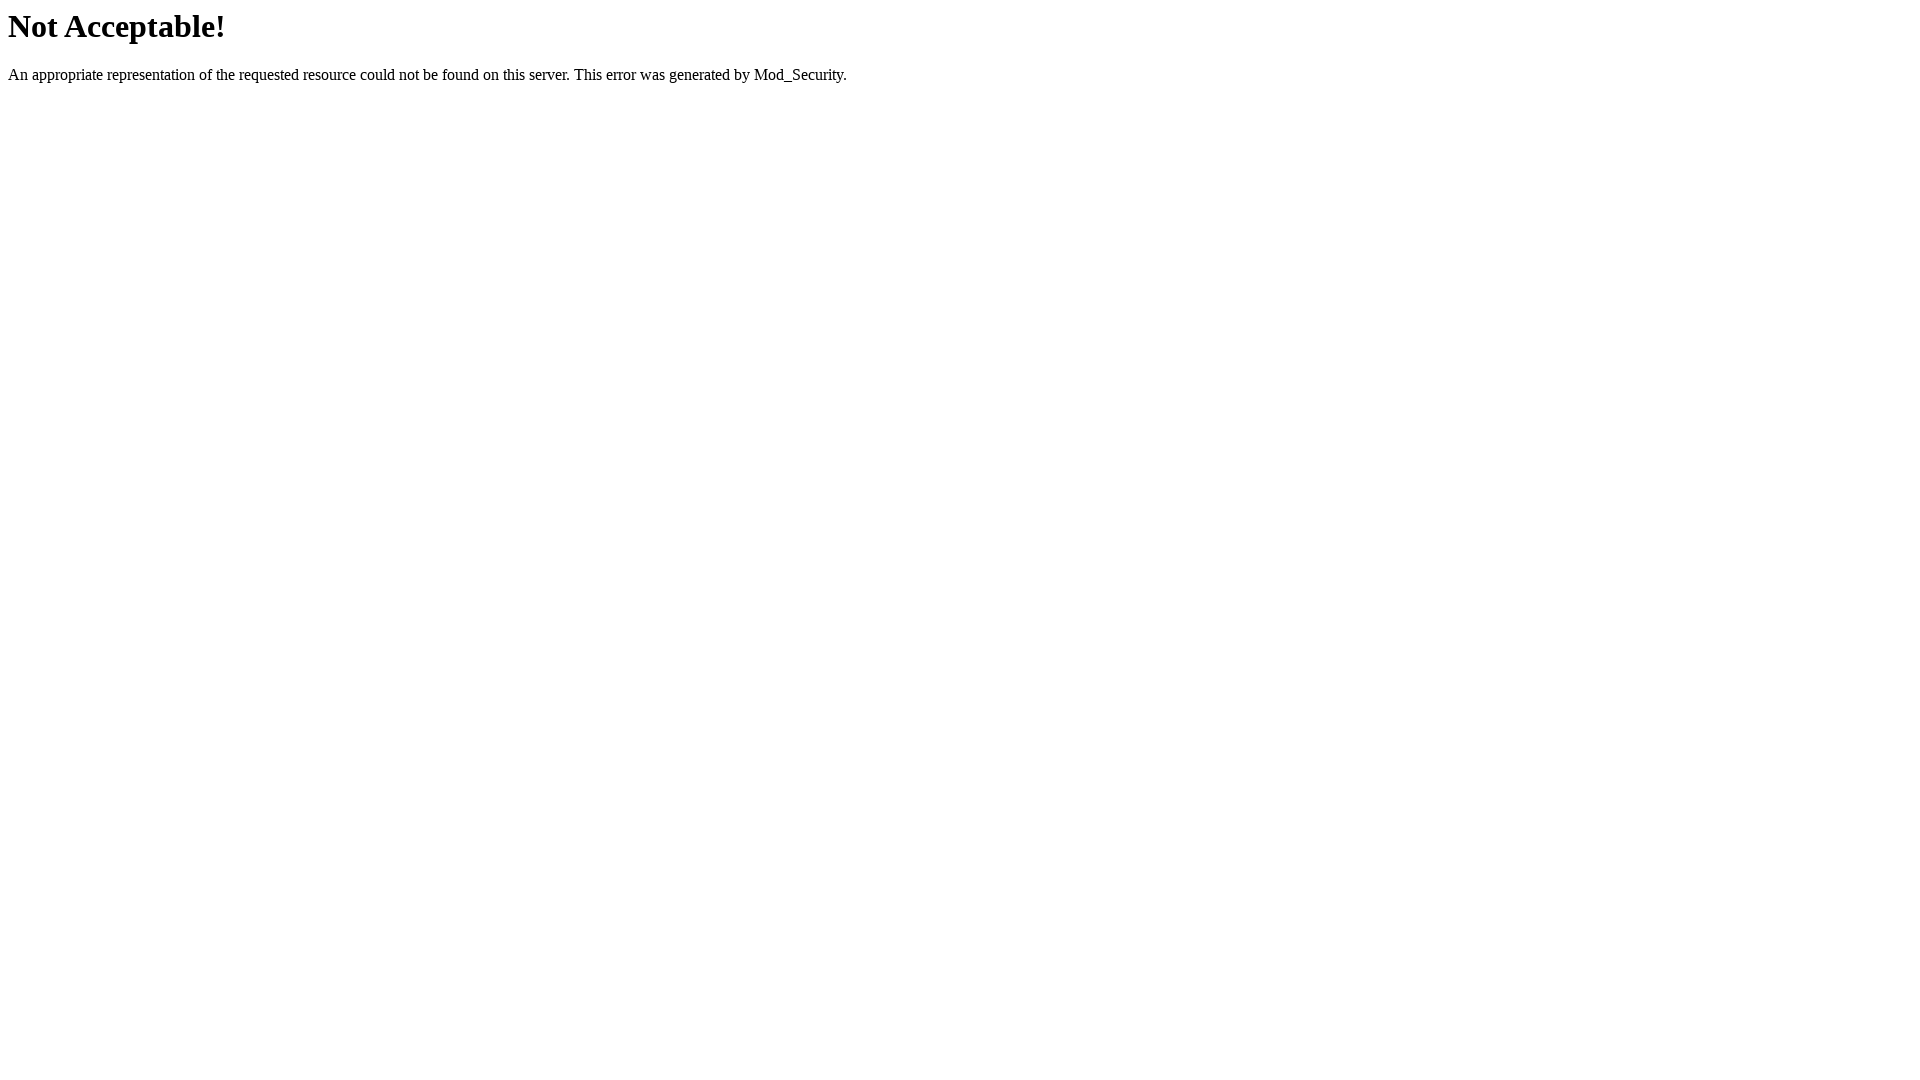